Navigates to practice page and reads table content to verify course pricing information

Starting URL: https://rahulshettyacademy.com/AutomationPractice/

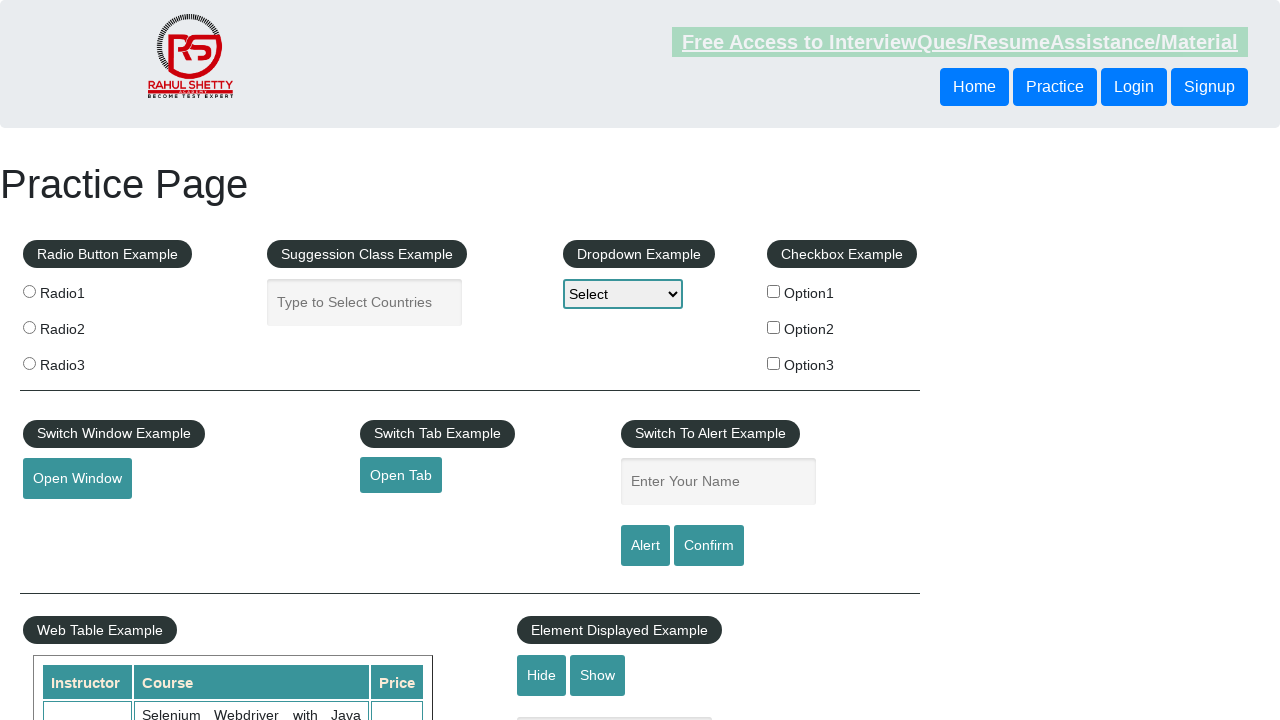

Waited for table to load - course pricing table columns are visible
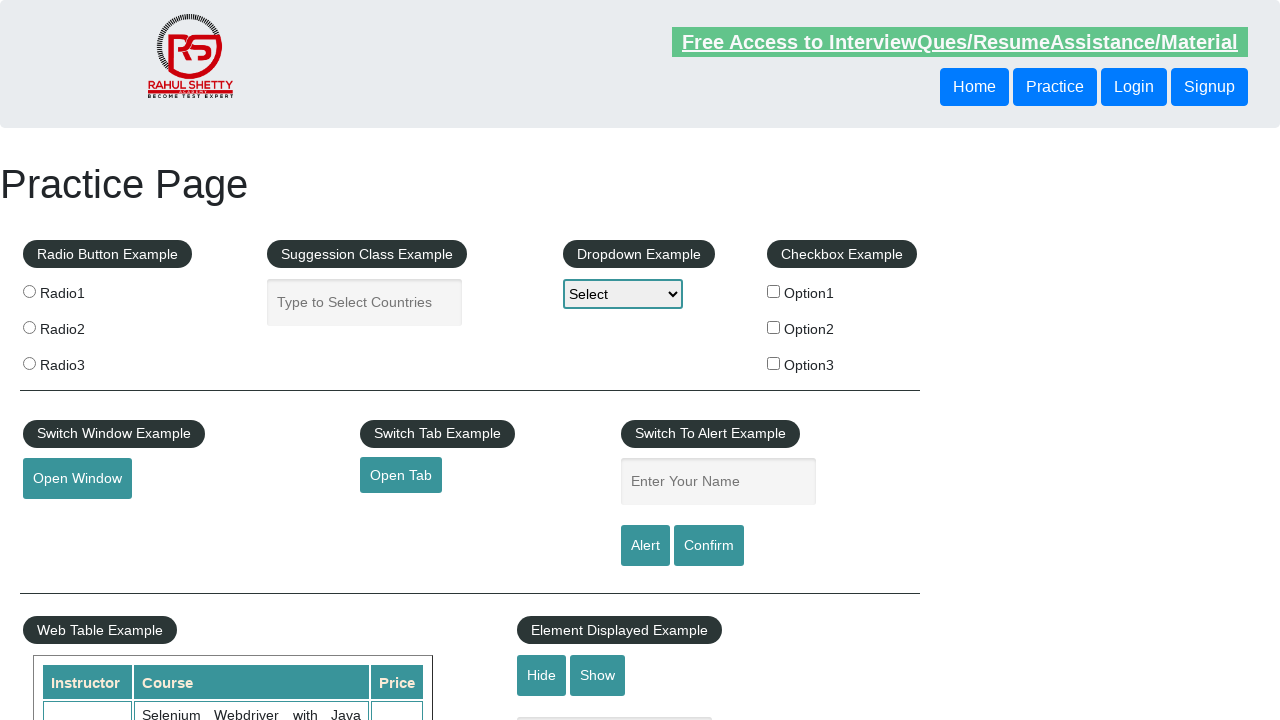

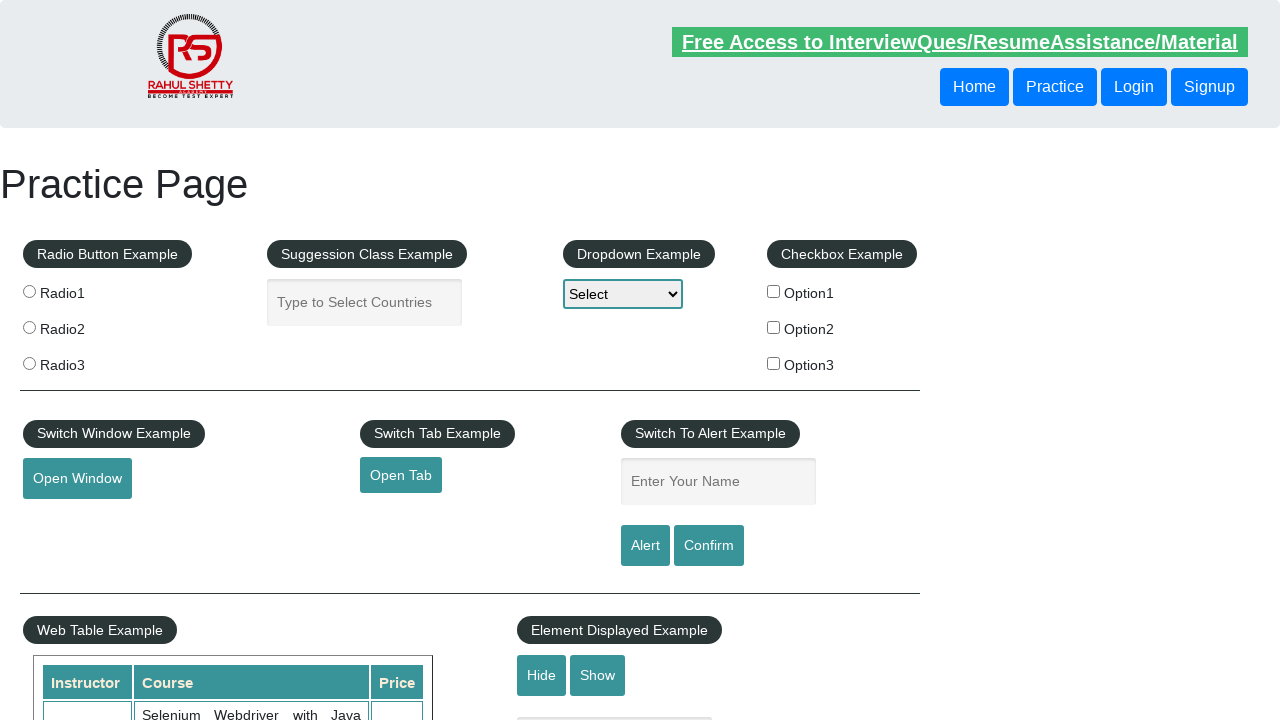